Tests prompt box functionality by triggering a prompt alert, entering text, and accepting it

Starting URL: https://www.hyrtutorials.com/p/alertsdemo.html

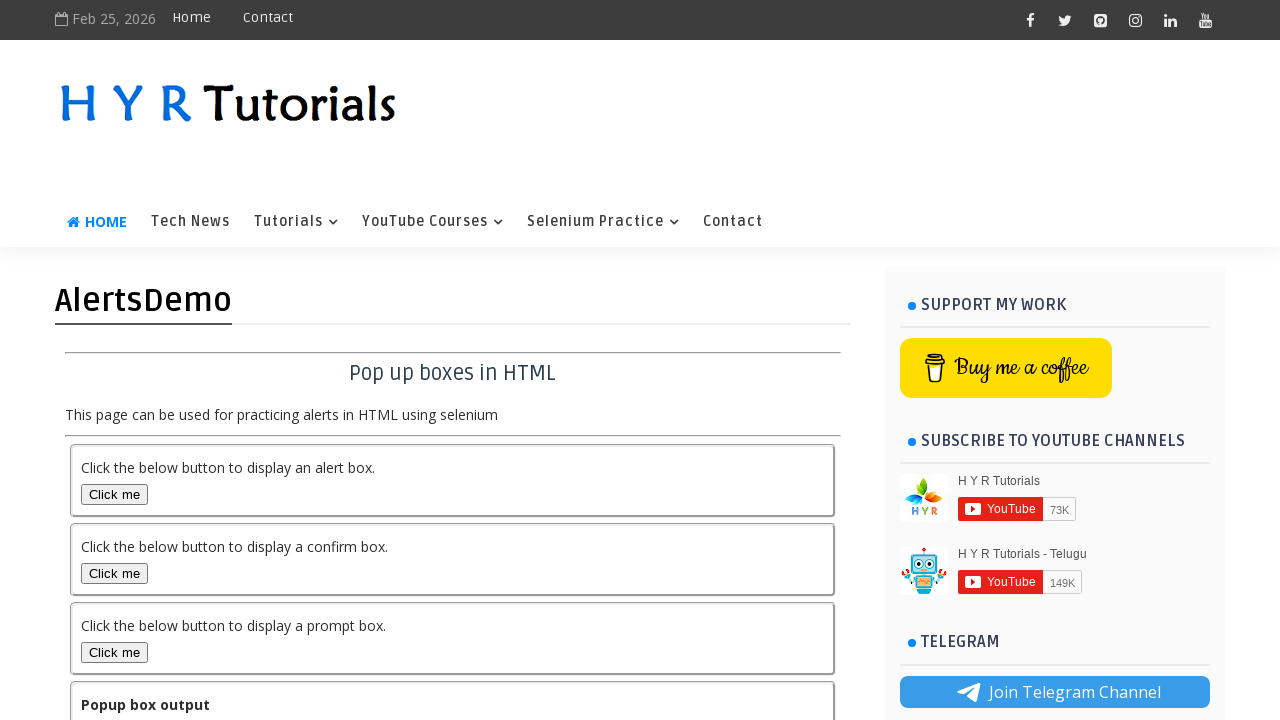

Set up dialog handler to accept prompt with text 'Ankita Verma'
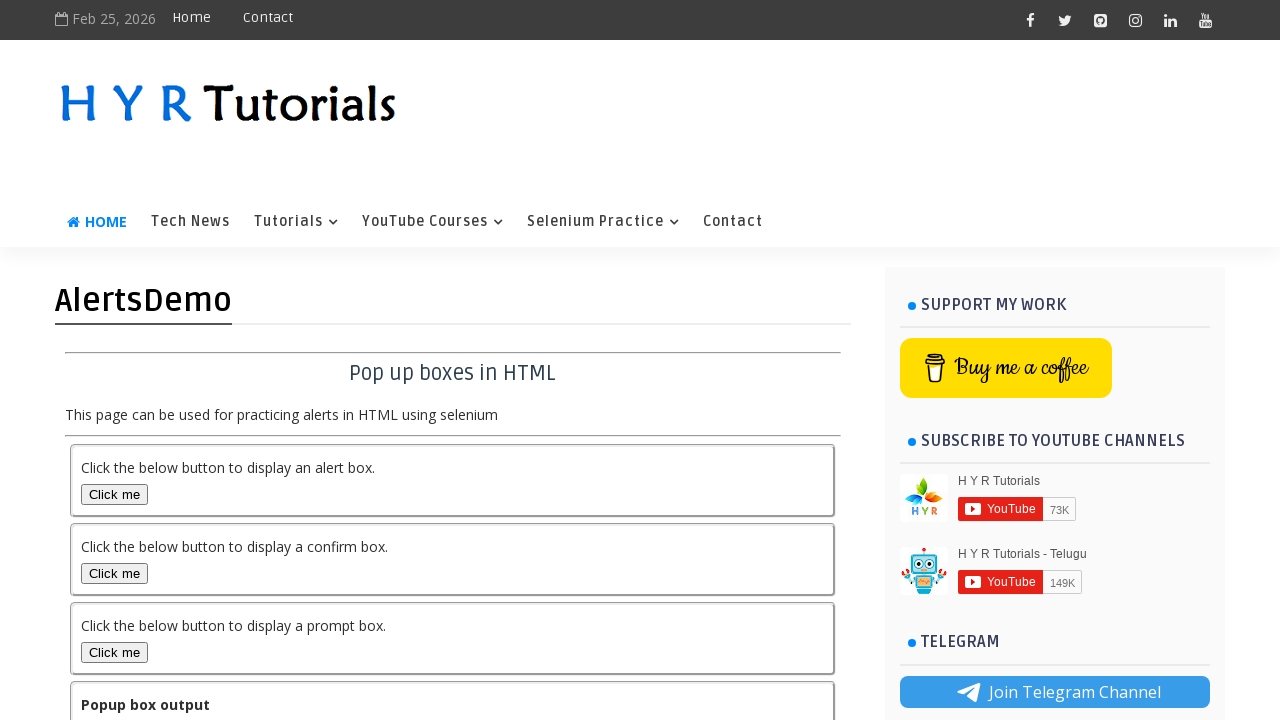

Clicked on the prompt box button to trigger alert at (114, 652) on #promptBox
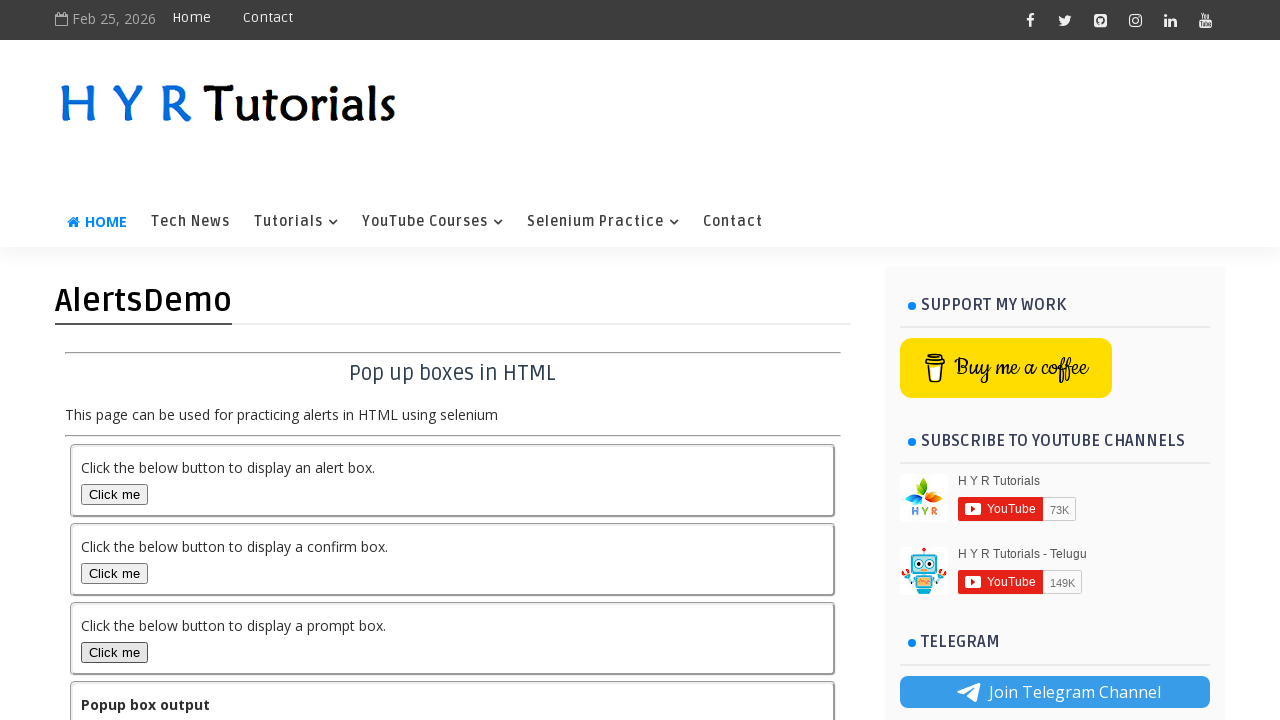

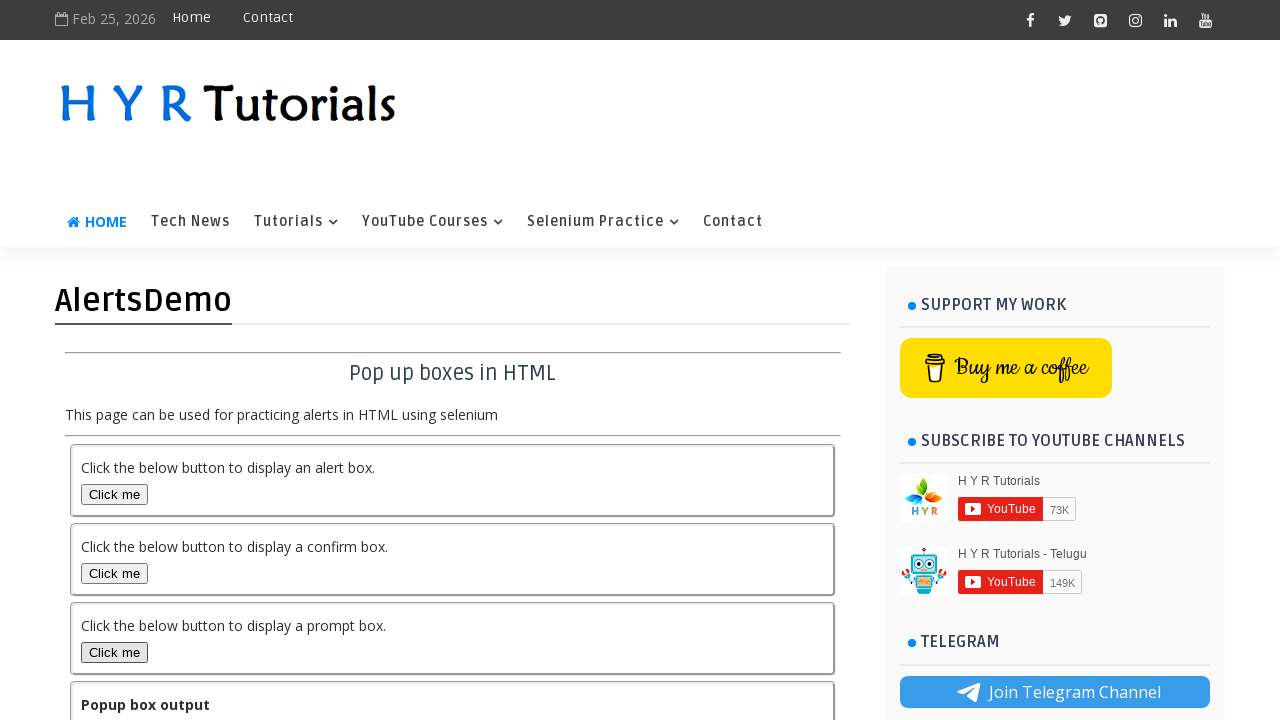